Tests keyboard shortcuts functionality by copying text from one field and pasting it to another using Ctrl+C and Ctrl+V

Starting URL: https://testautomationpractice.blogspot.com/

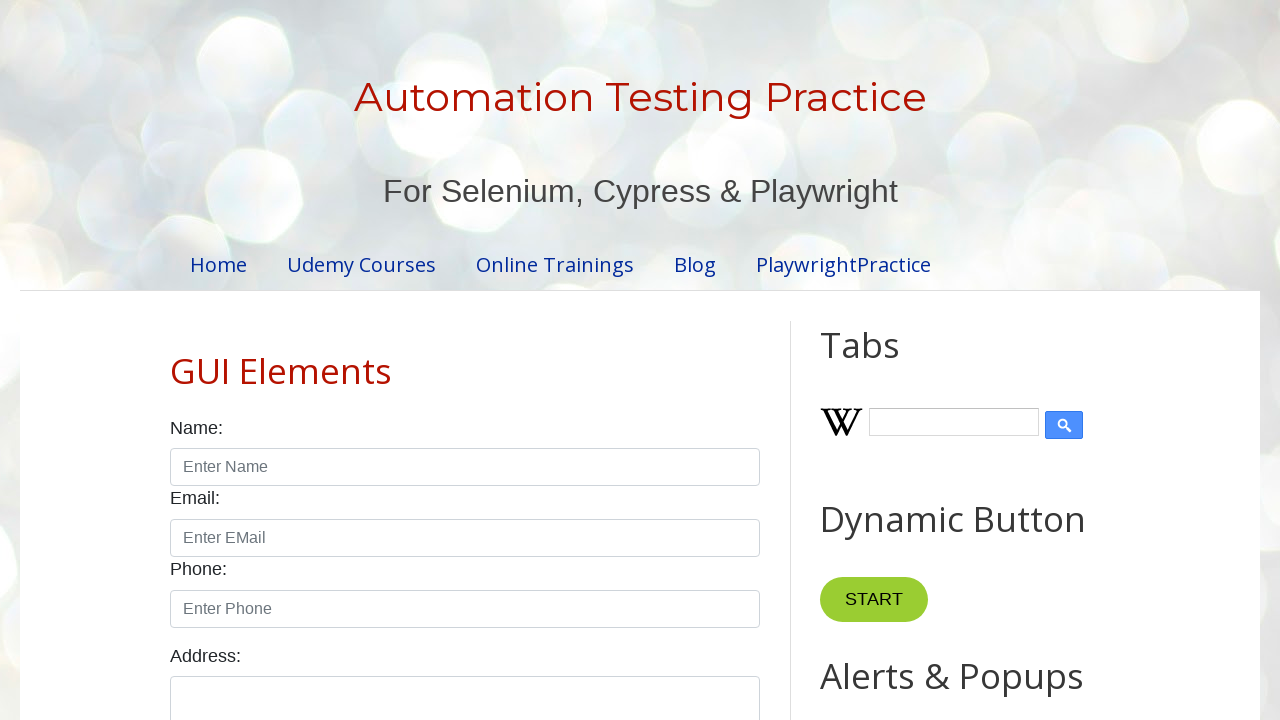

Cleared the first input field on #field1
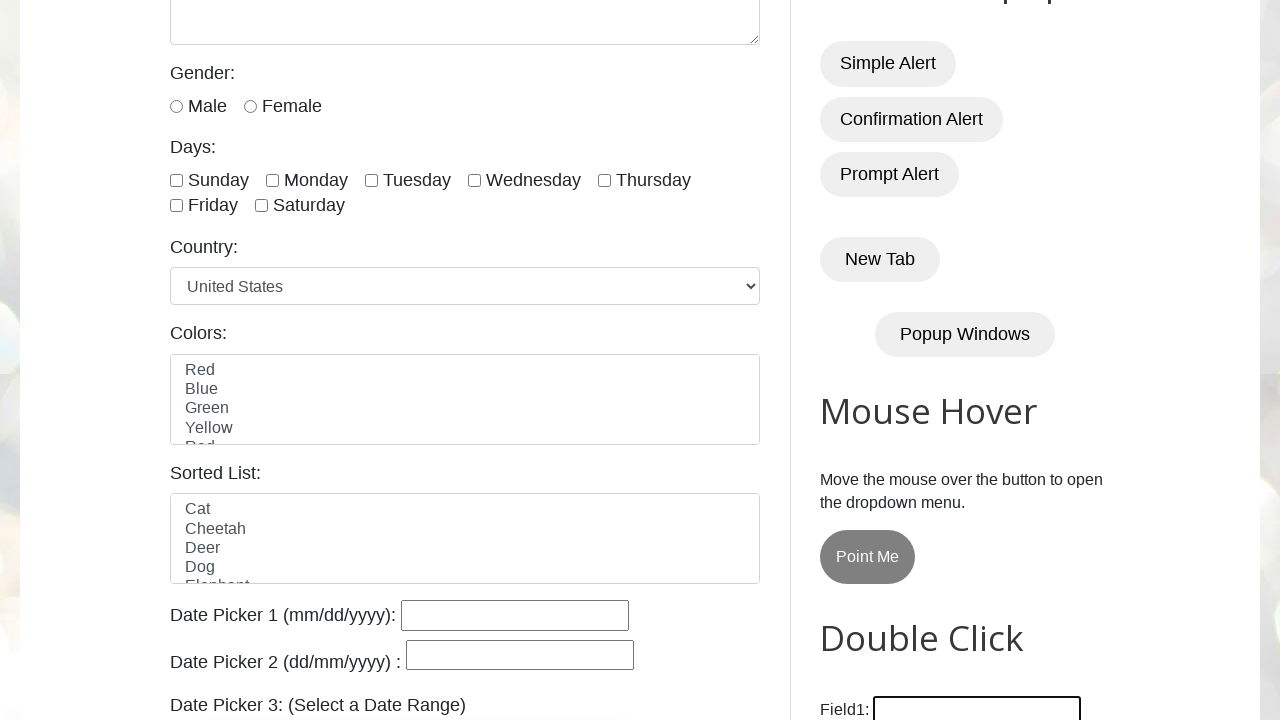

Filled first field with 'welcome...' on #field1
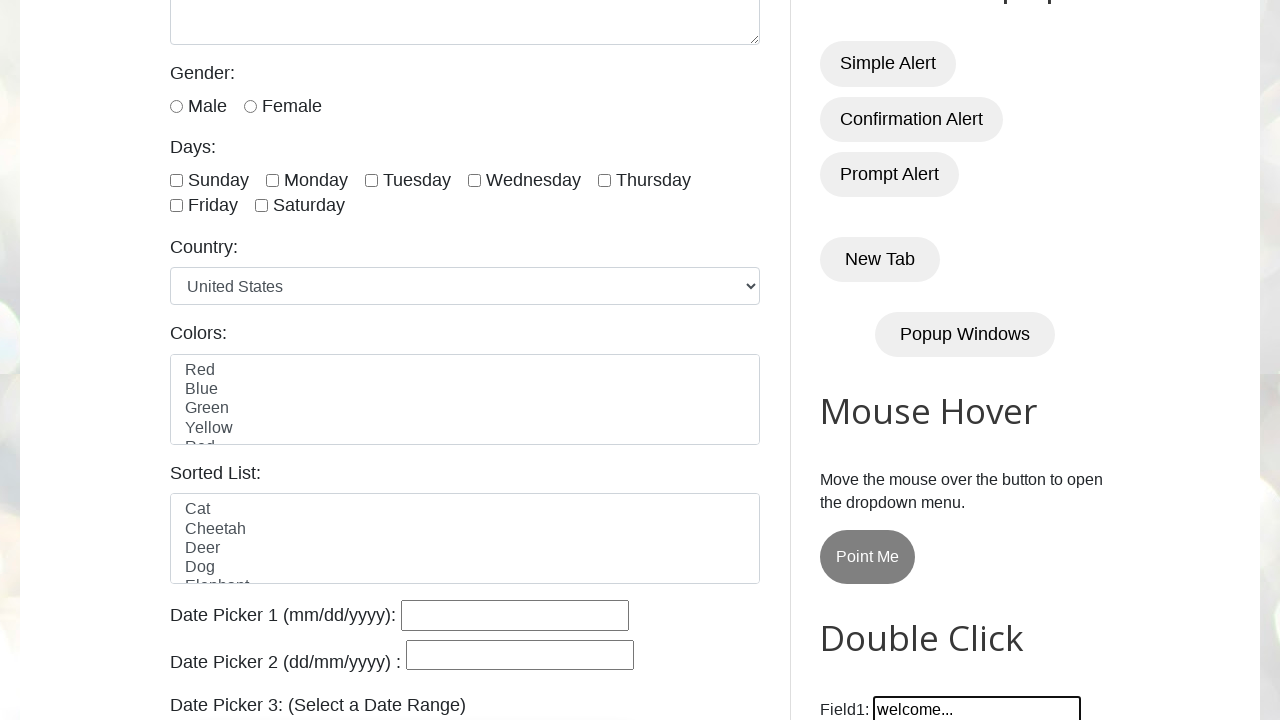

Selected all text in field1 using Ctrl+A on #field1
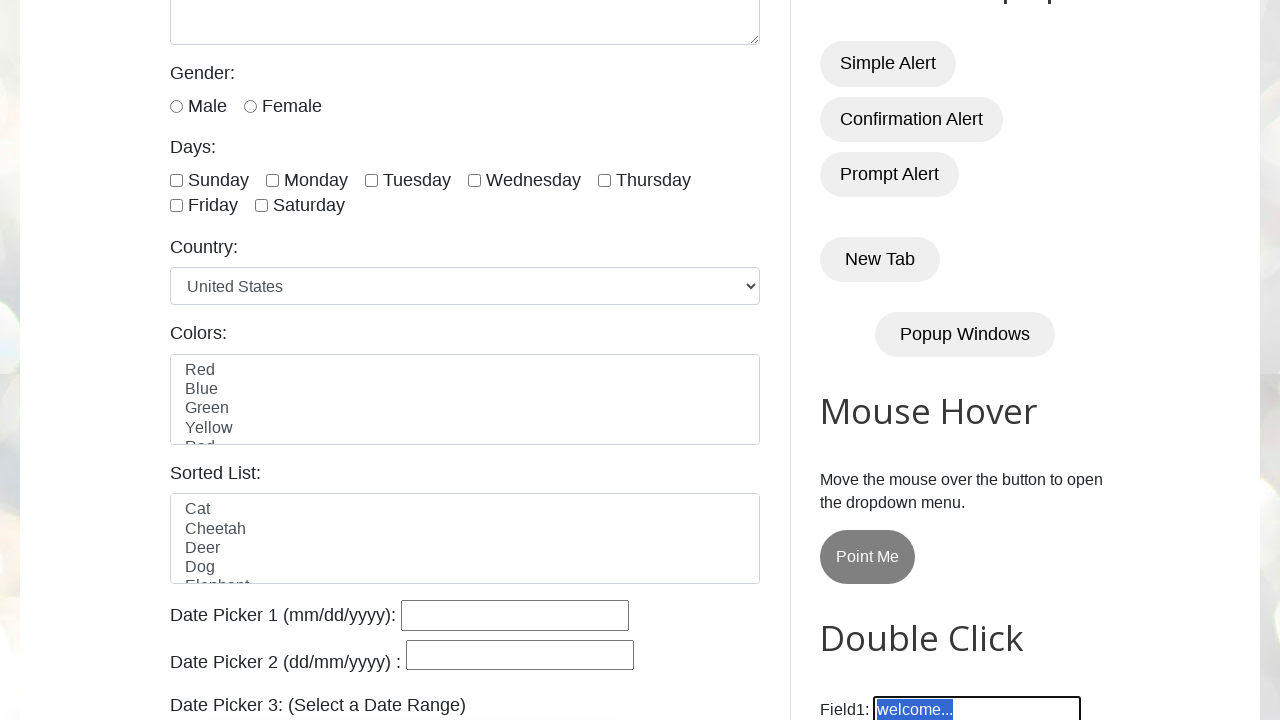

Copied selected text from field1 using Ctrl+C on #field1
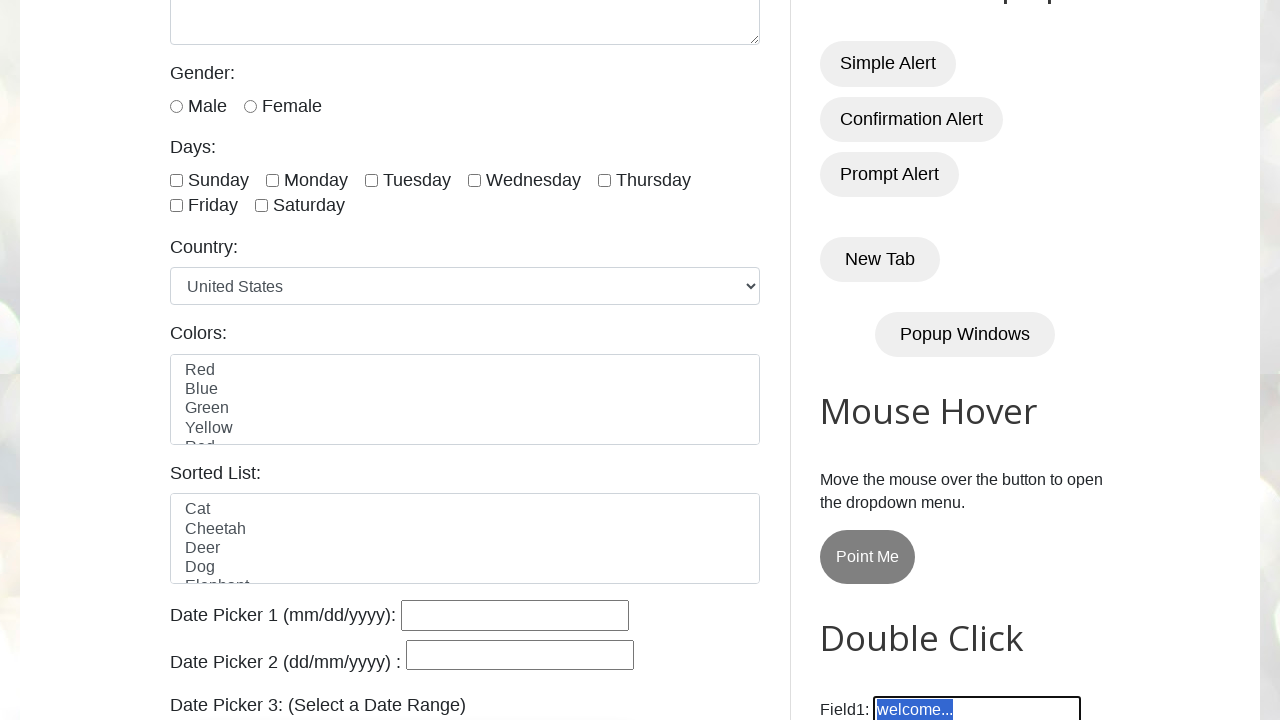

Pressed Tab to move focus to field2 on #field1
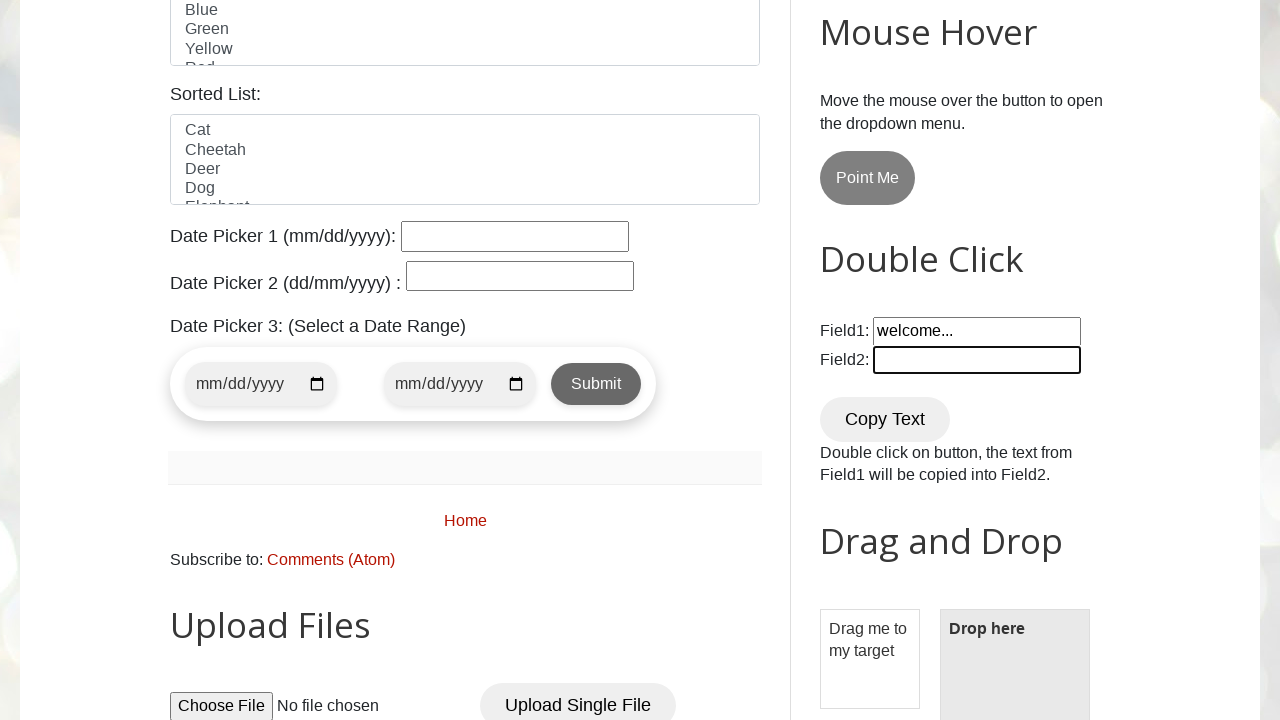

Pasted copied text into field2 using Ctrl+V on #field2
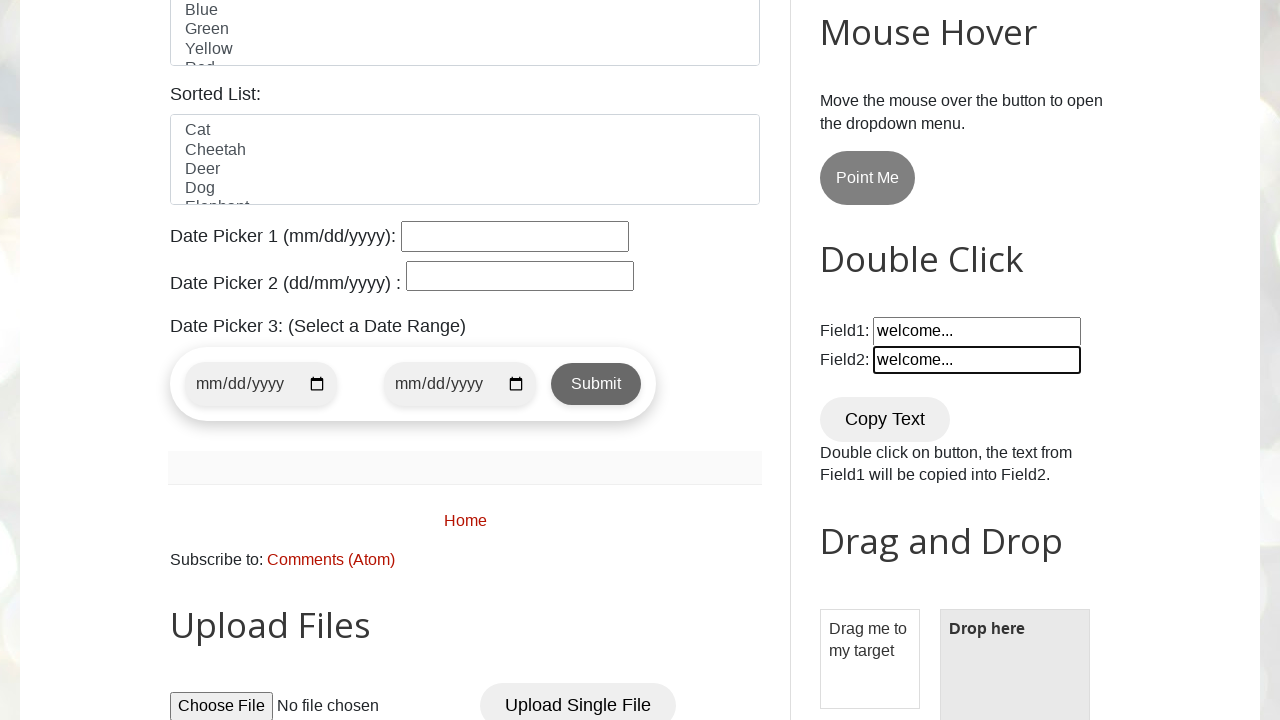

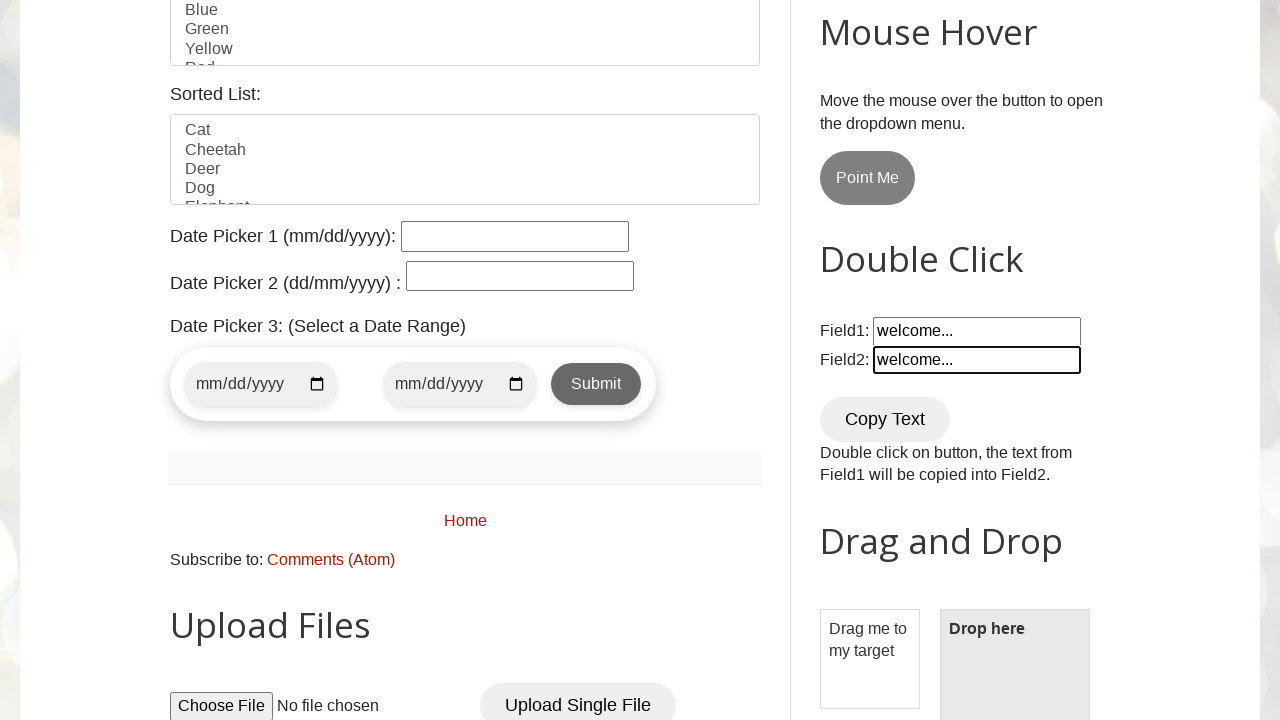